Tests the checkout flow by navigating to the cart, filling out the order form with customer and payment details, and completing the purchase

Starting URL: https://www.demoblaze.com/cart.html#

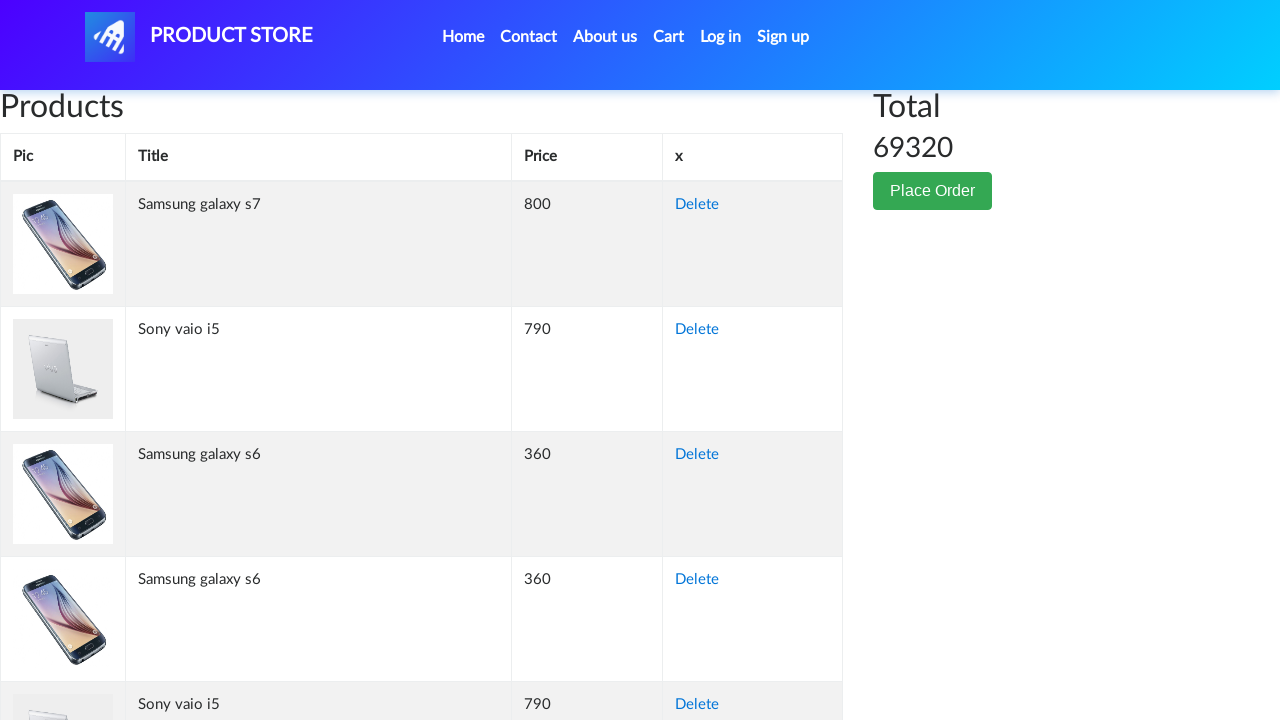

Clicked Cart link to navigate to shopping cart at (669, 37) on text=Cart
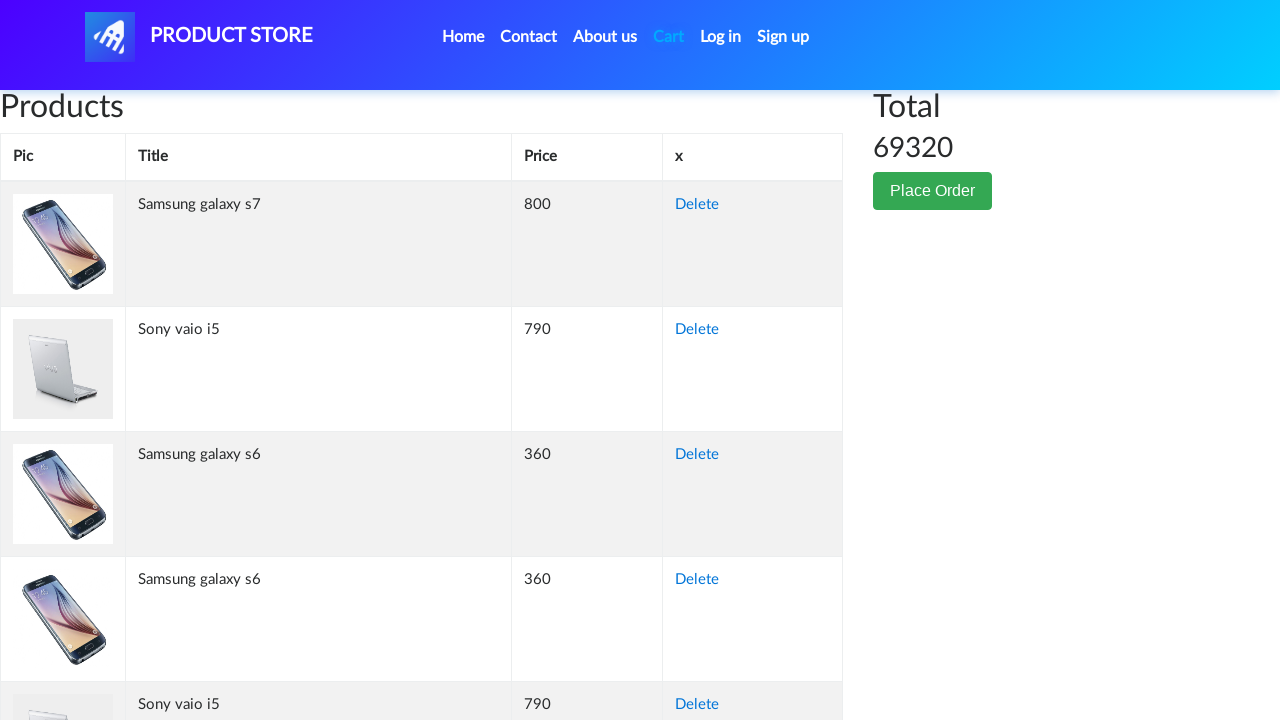

Place Order button appeared in cart
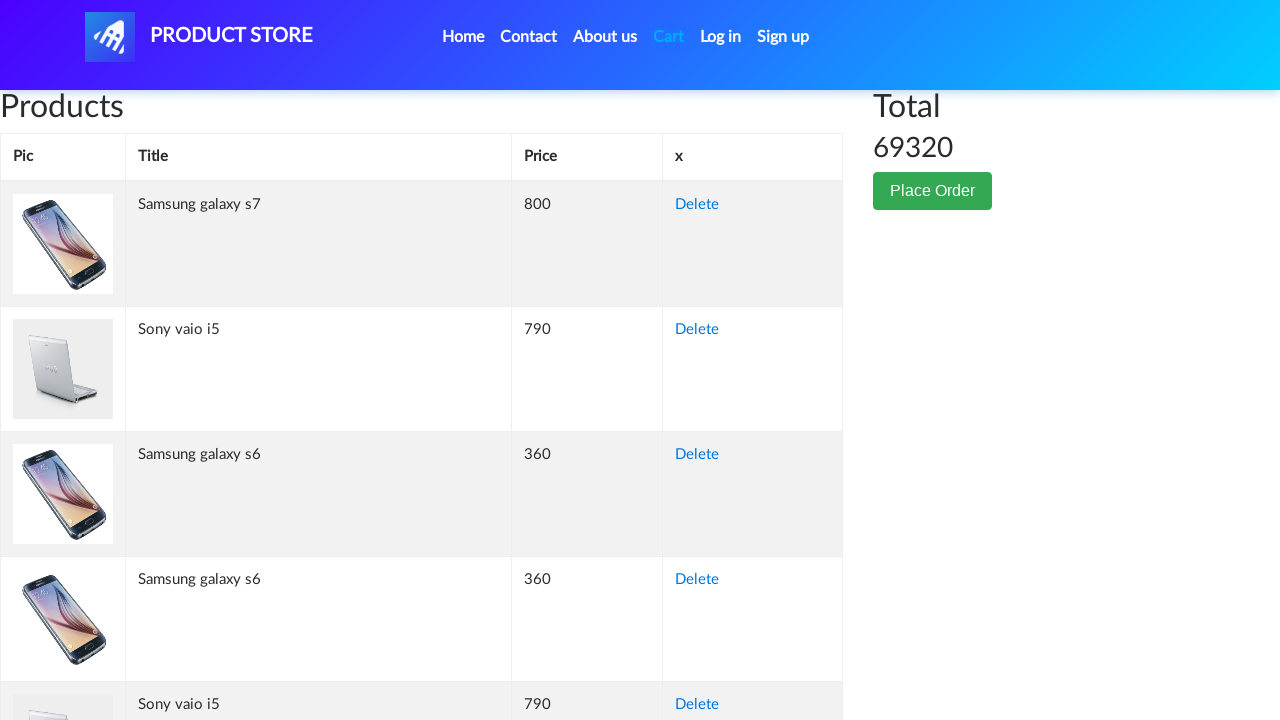

Clicked Place Order button to open checkout form at (933, 191) on button.btn-success
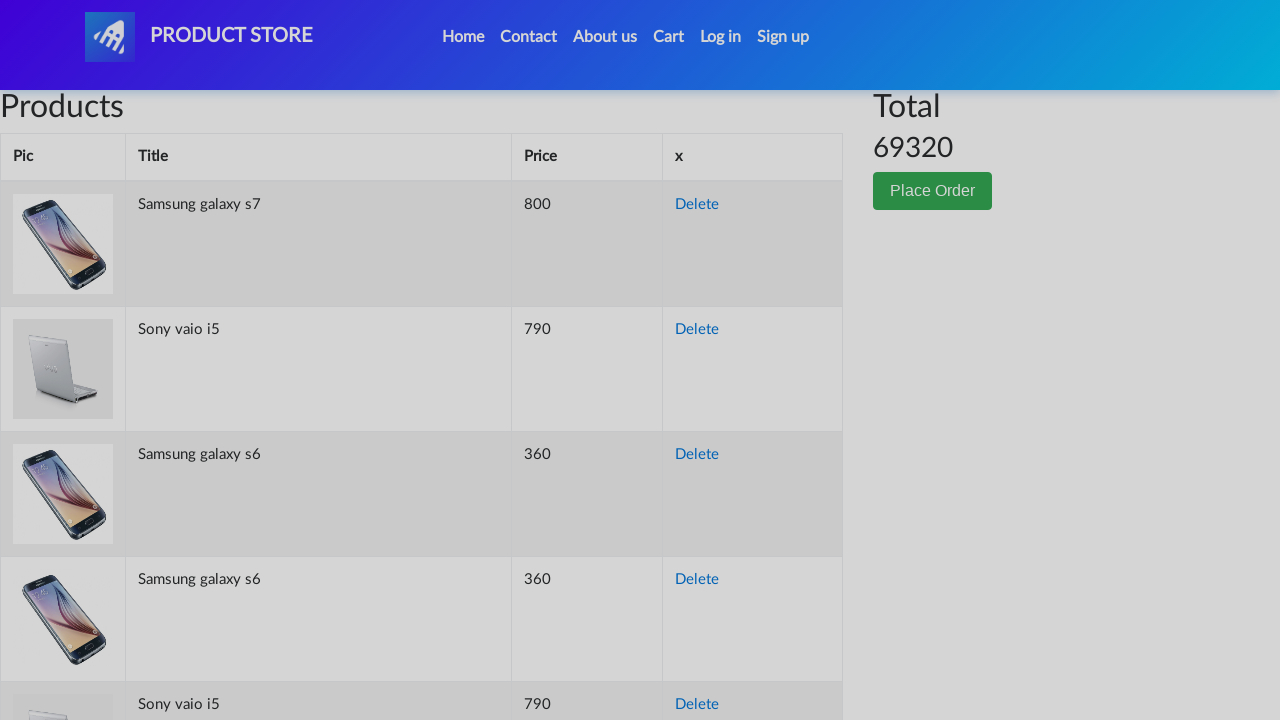

Filled customer name field with 'John Smith' on #name
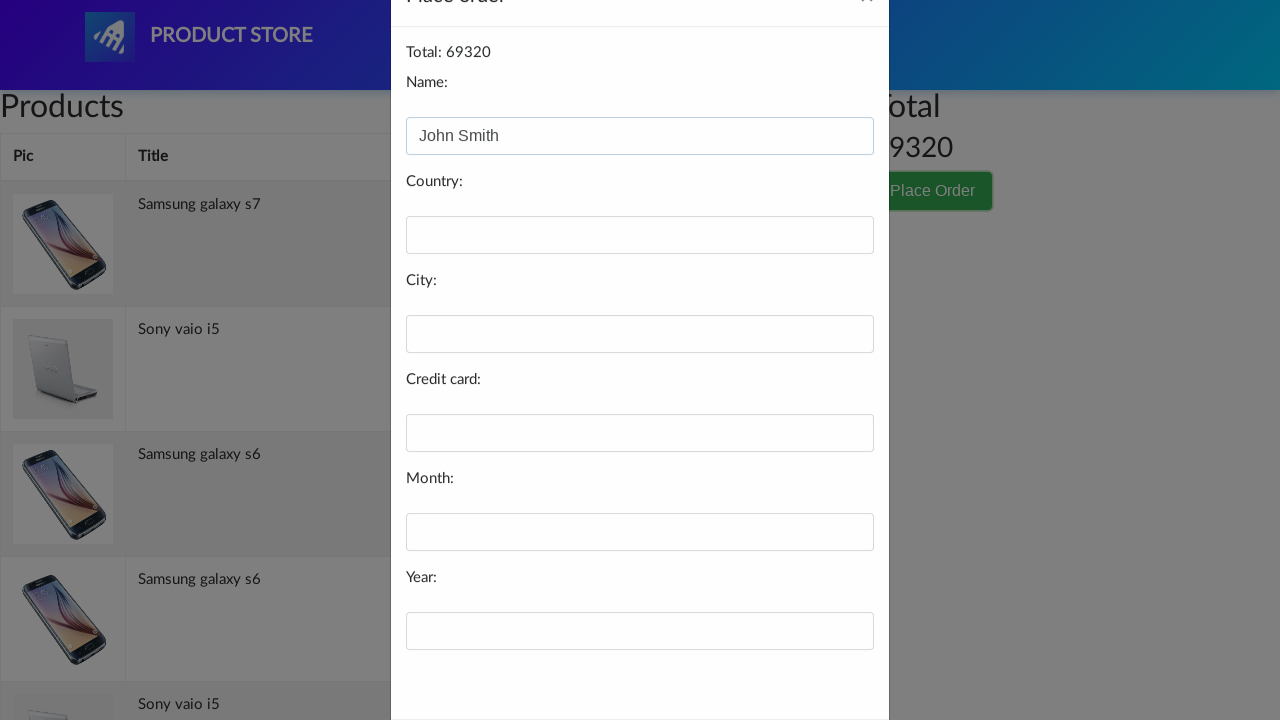

Filled country field with 'United States' on #country
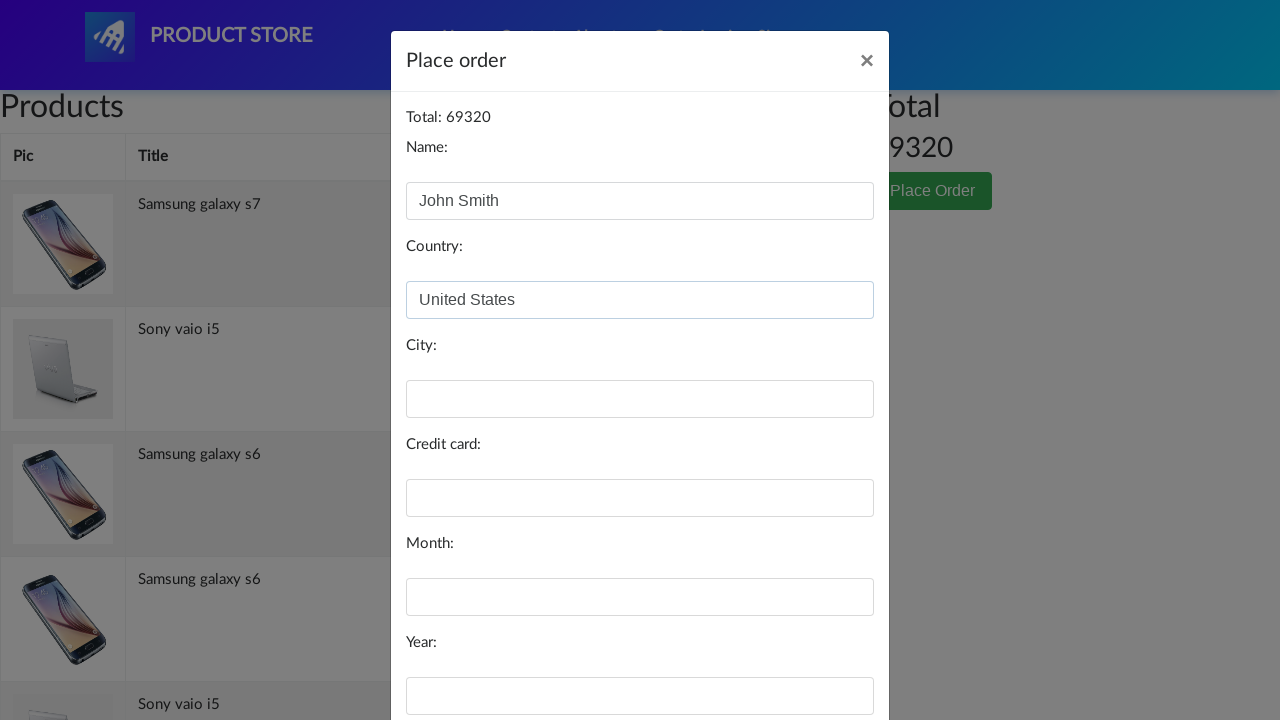

Filled city field with 'New York' on #city
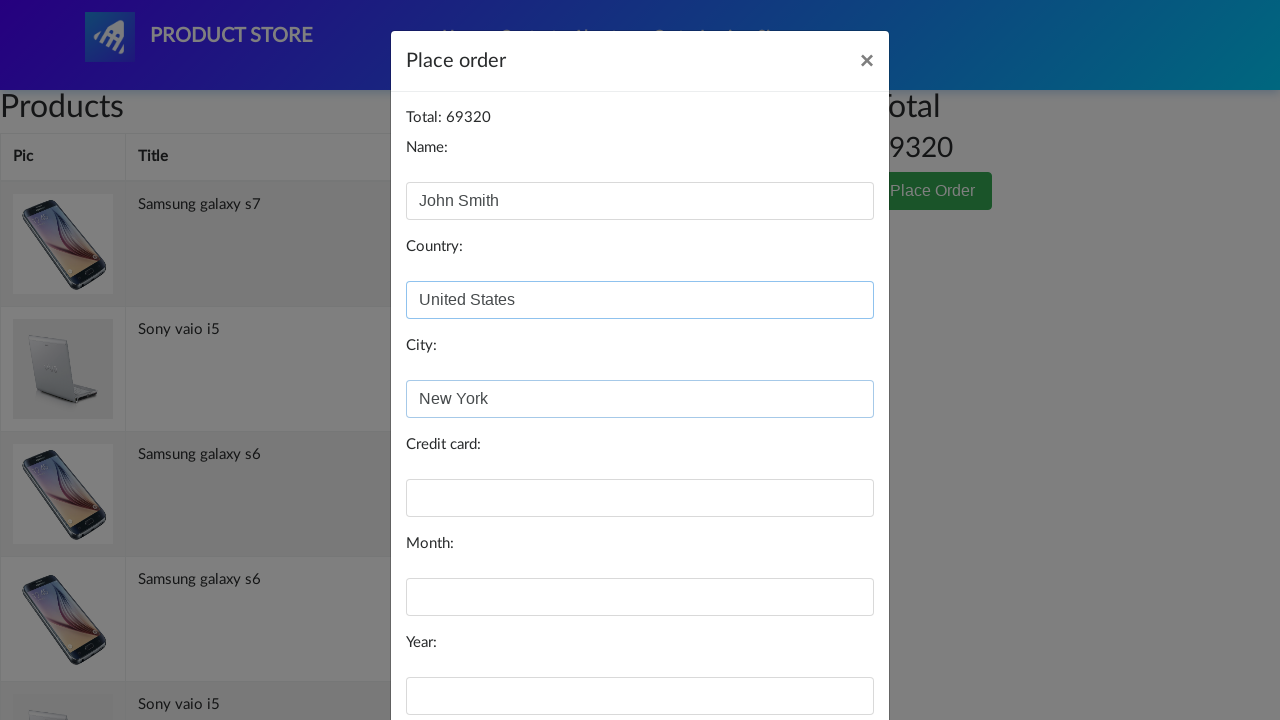

Filled credit card field with payment details on #card
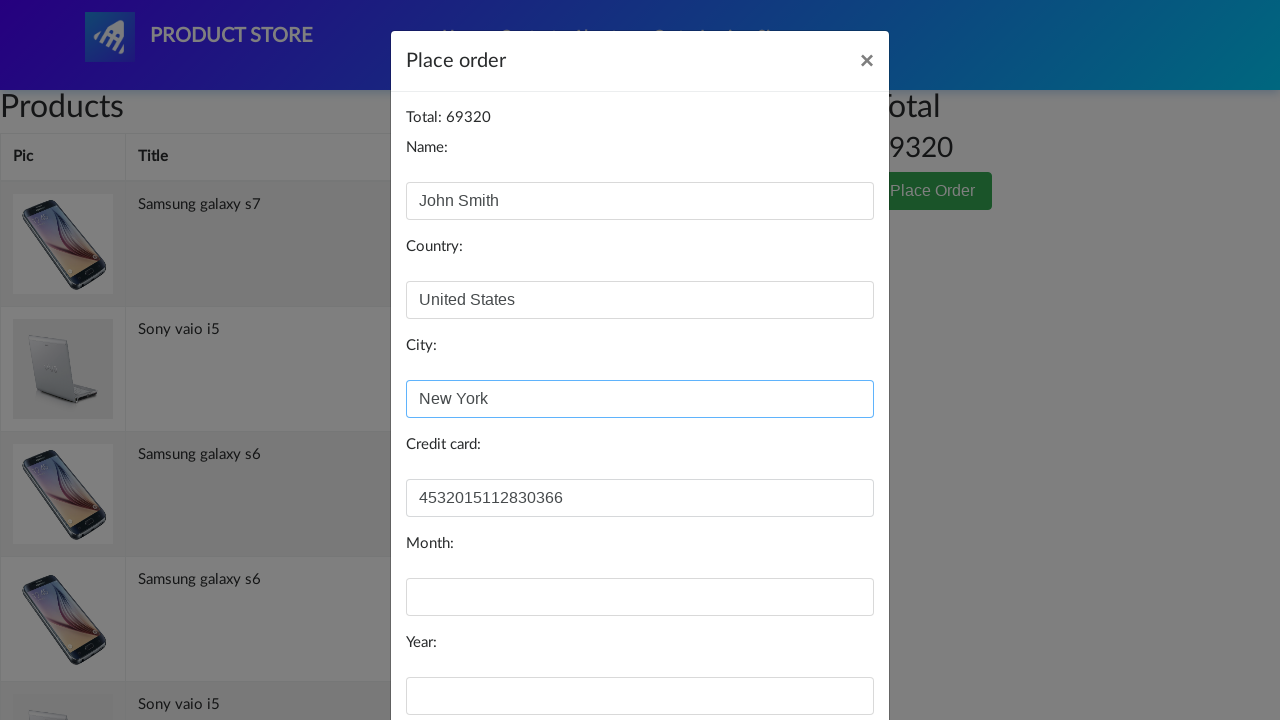

Filled month field with 'December' on #month
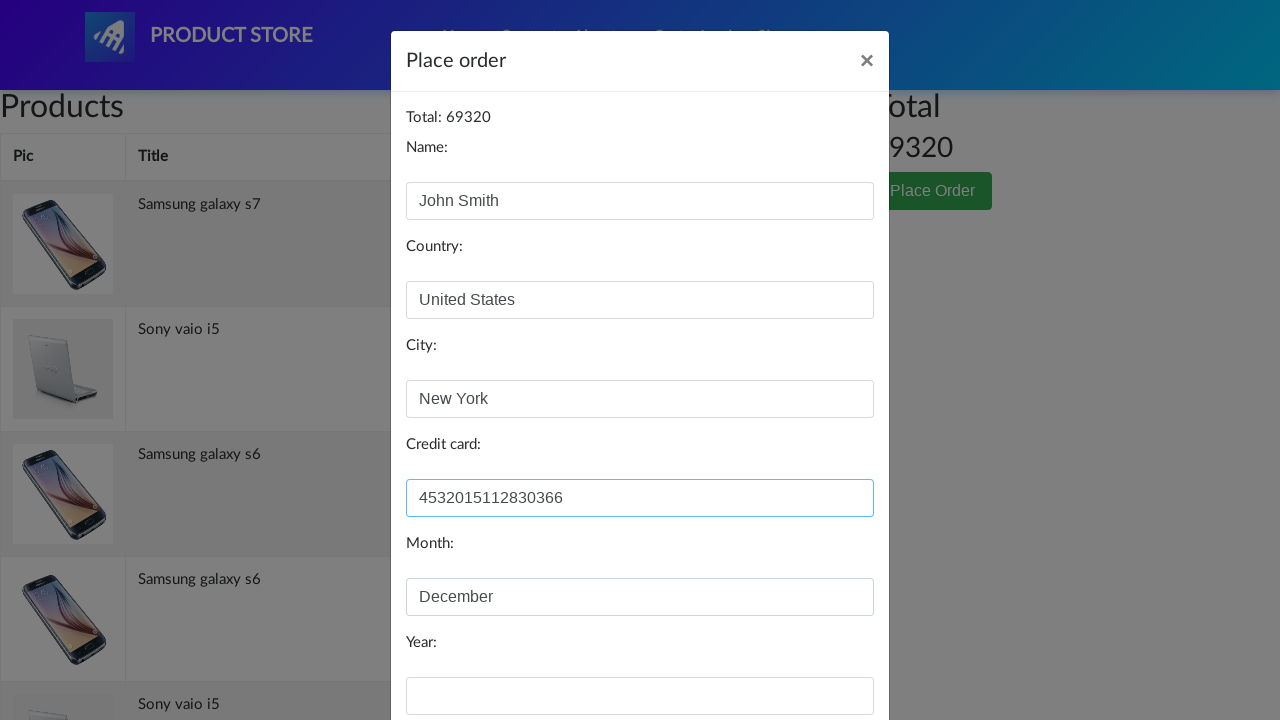

Filled year field with '2025' on #year
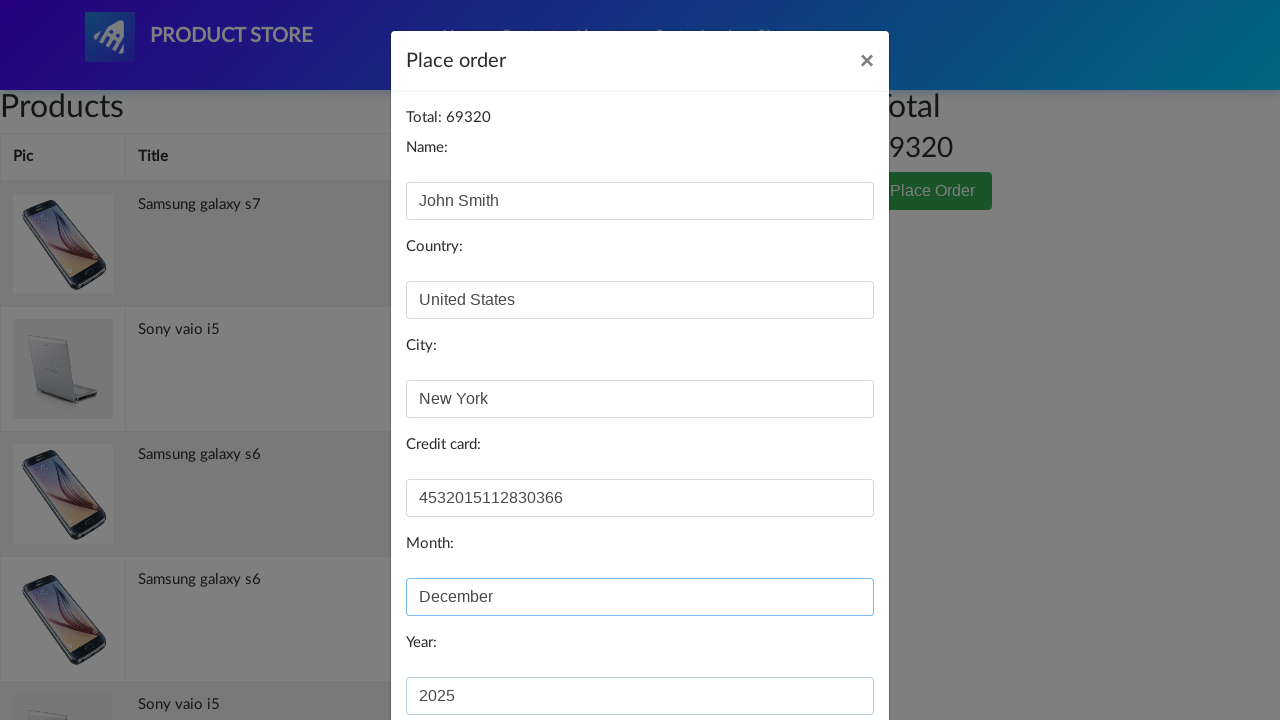

Purchase button became available
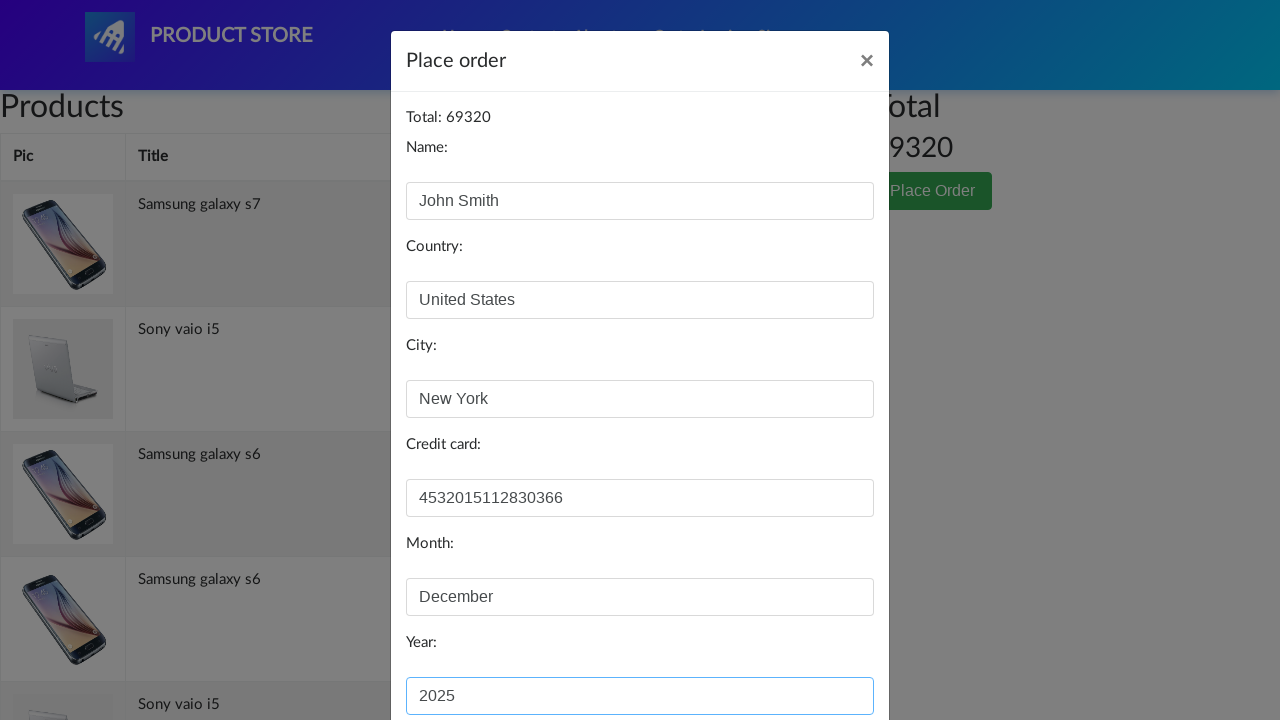

Clicked Purchase button to complete the order at (823, 655) on (//button[@class='btn btn-primary'])[3]
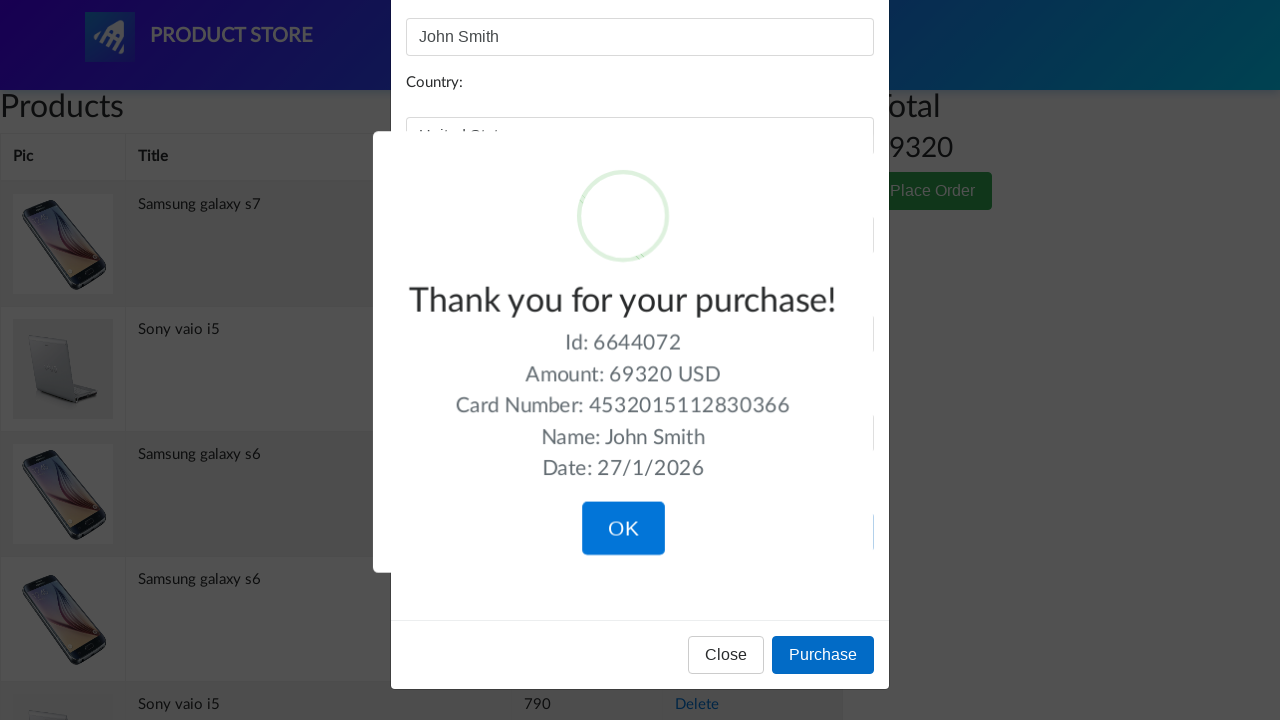

Purchase confirmation message appeared
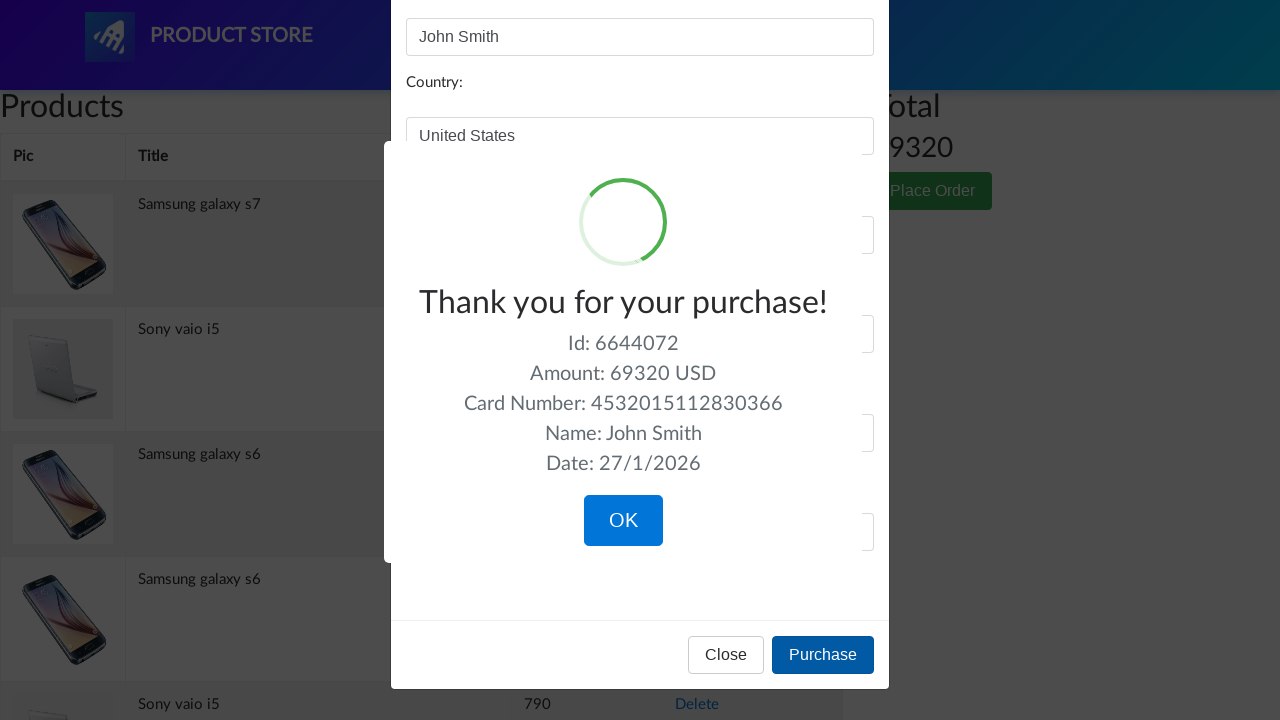

Clicked OK button to close purchase confirmation dialog at (623, 521) on button.confirm.btn-primary
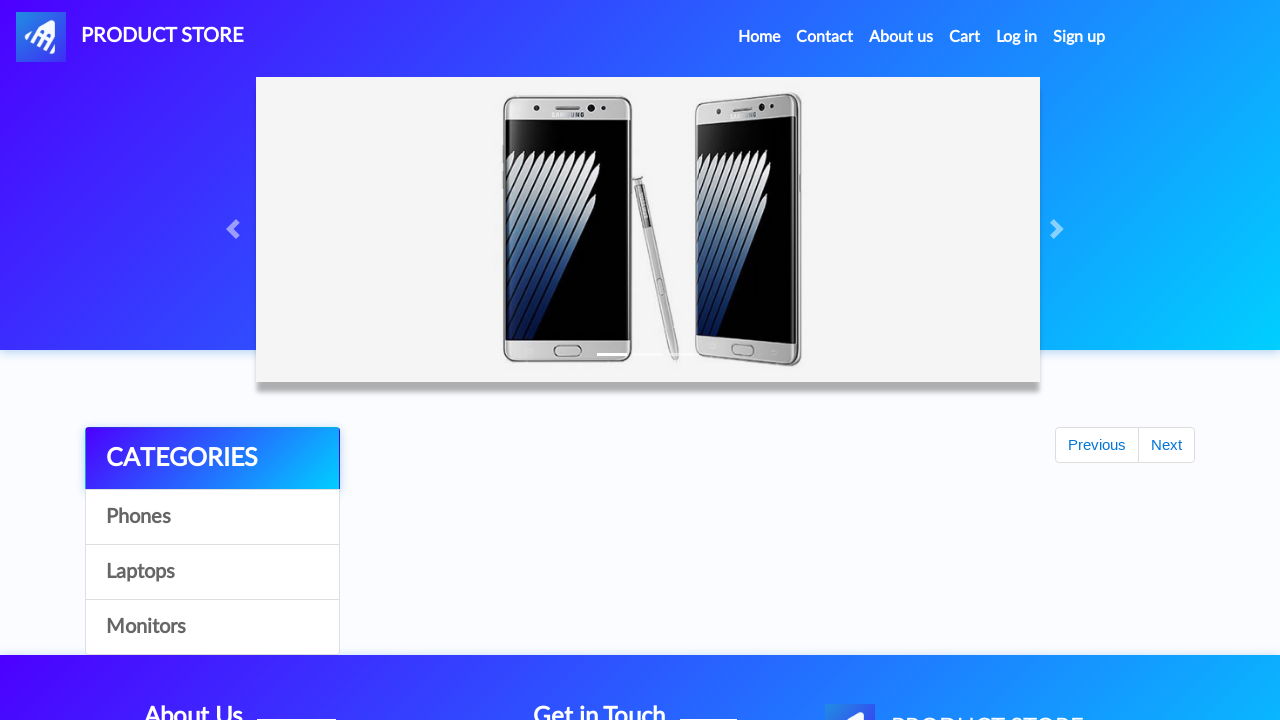

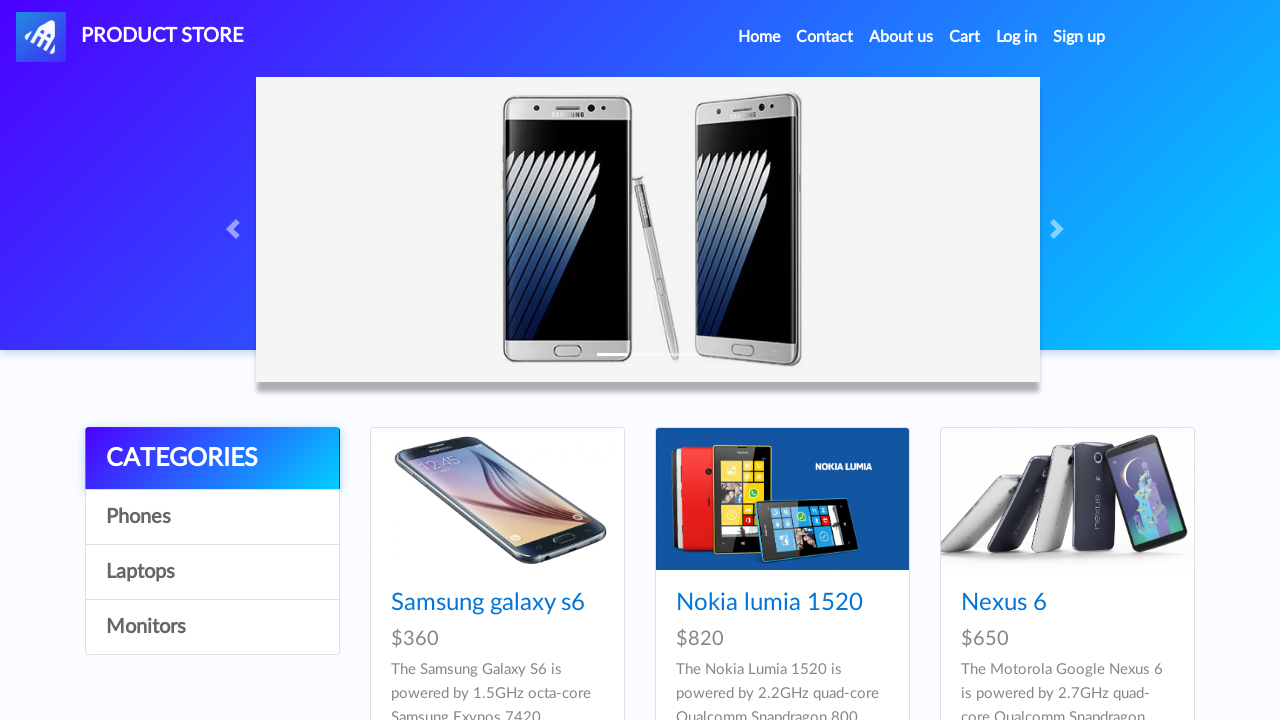